Tests fluent wait by waiting for a list box element to be present on the page

Starting URL: https://www.automationtestinginsider.com/2019/08/textarea-textarea-element-defines-multi.html

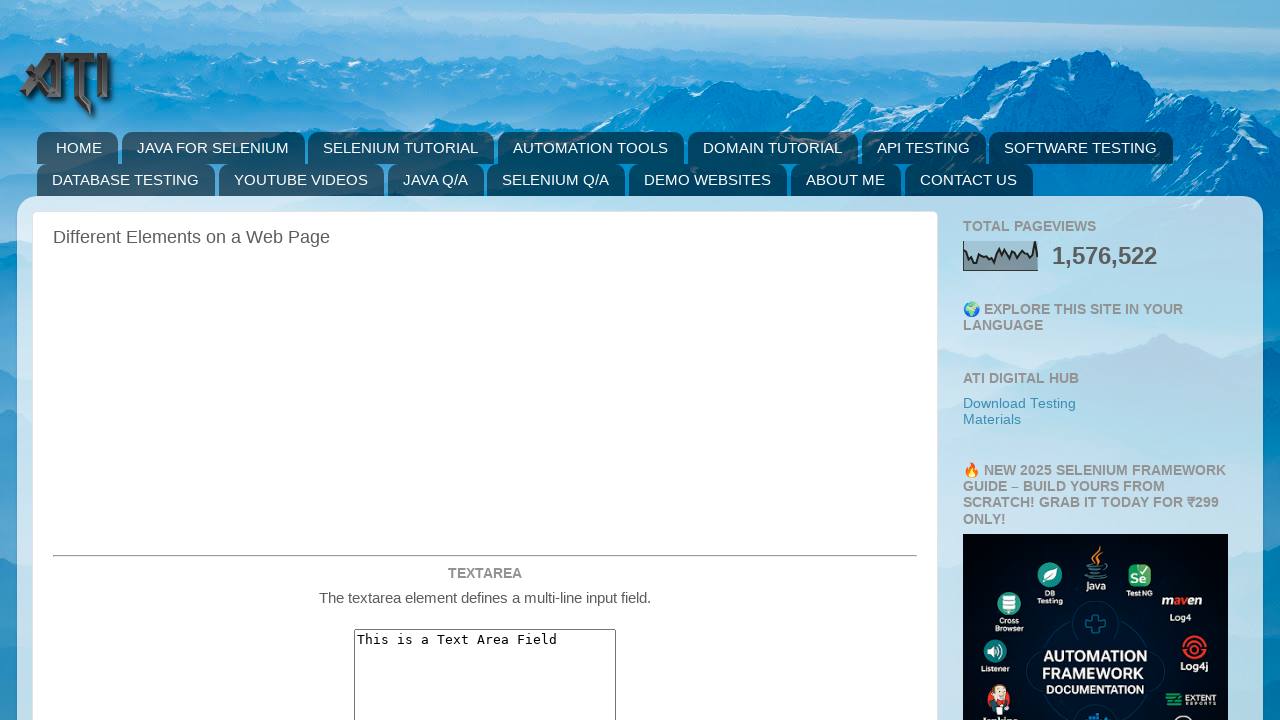

Navigated to textarea element test page
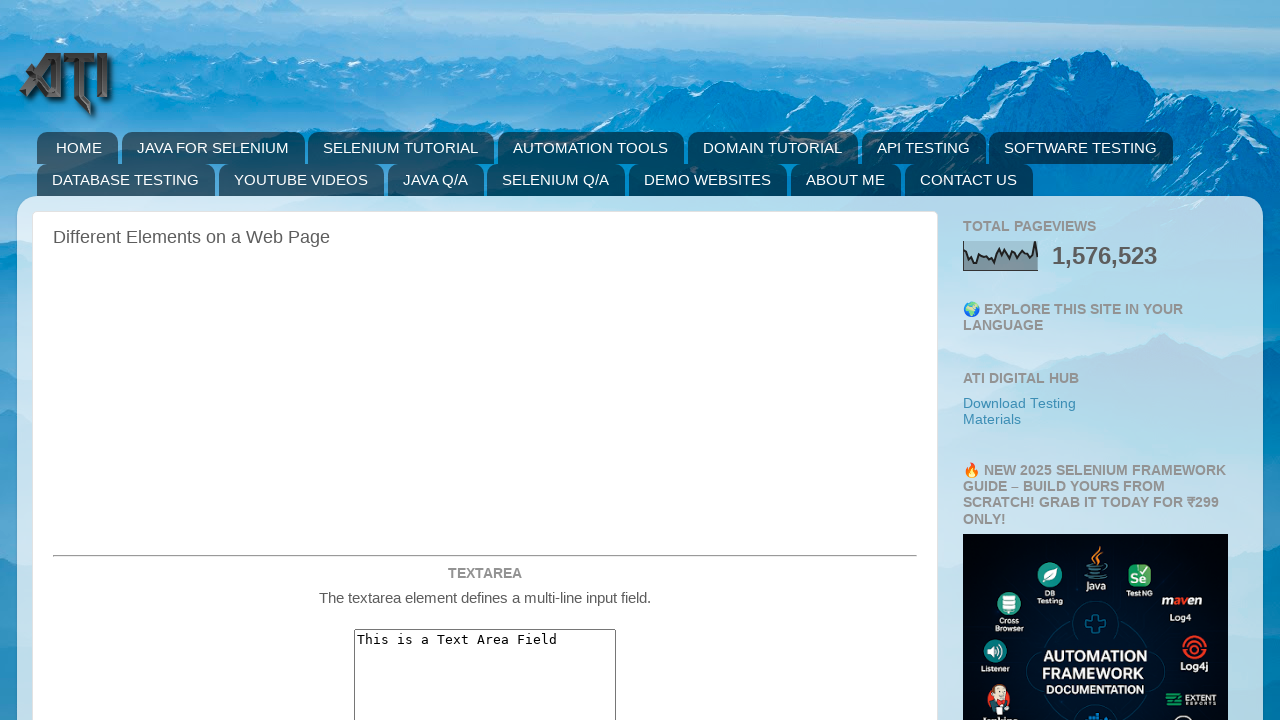

Fluent wait: list box element is now present on the page
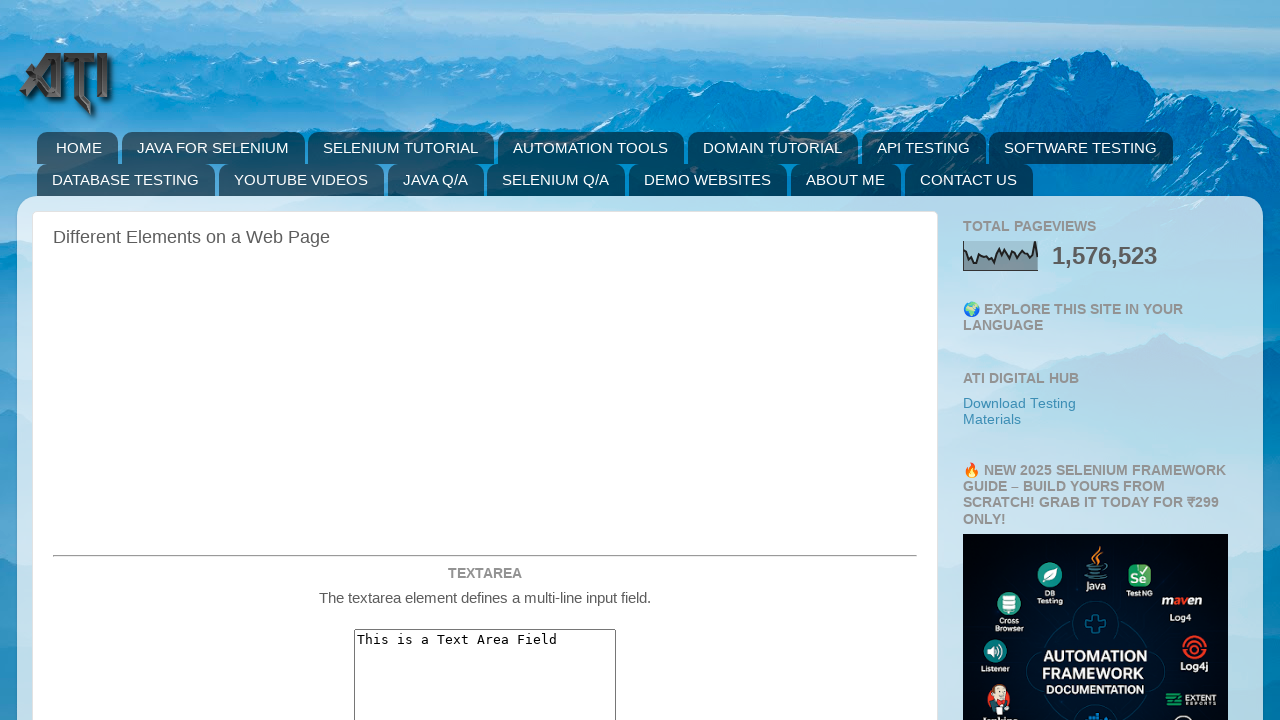

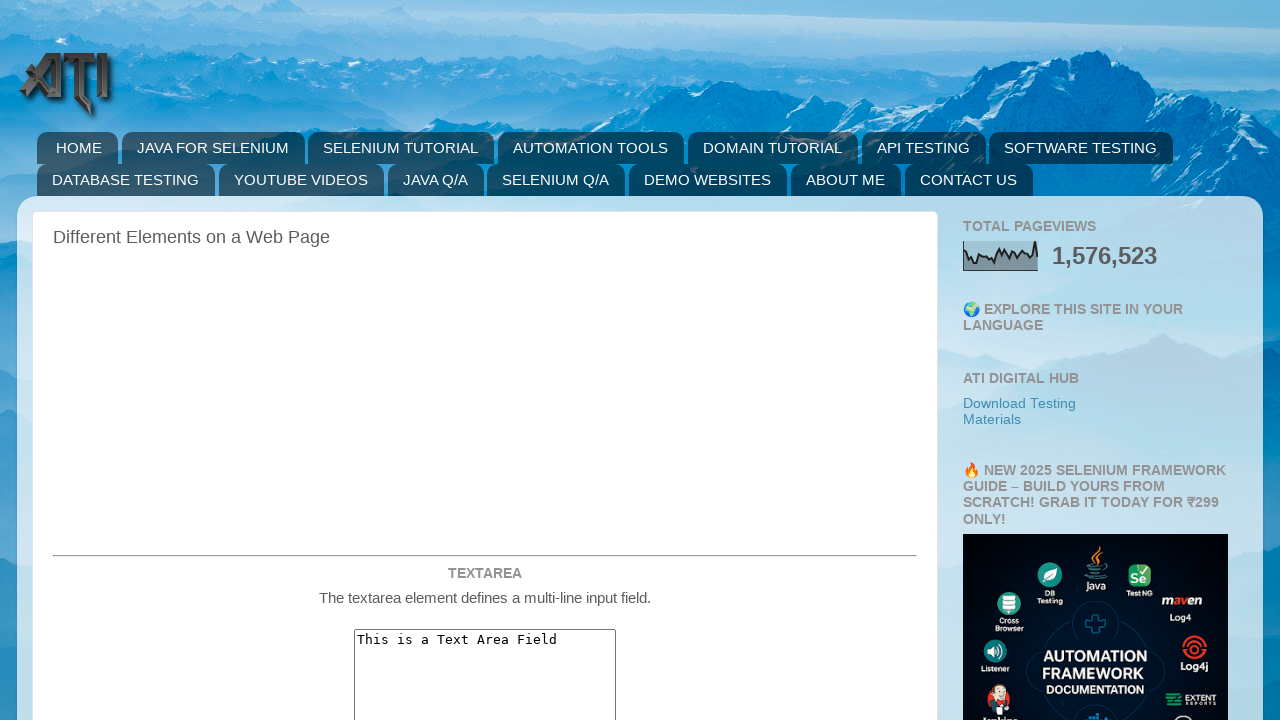